Tests wait functionality by clicking a button that starts a timer and then waiting for a message element to appear

Starting URL: http://seleniumpractise.blogspot.com/2016/08/how-to-use-explicit-wait-in-selenium.html

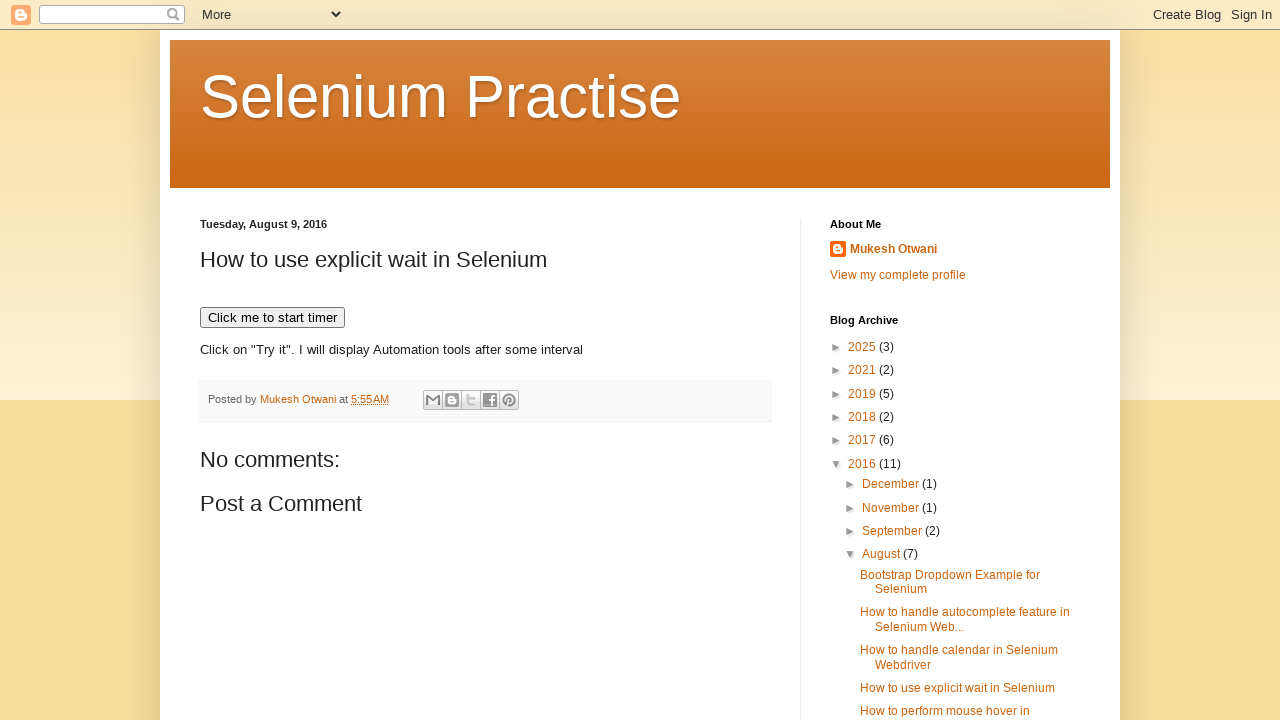

Navigated to explicit wait practice page
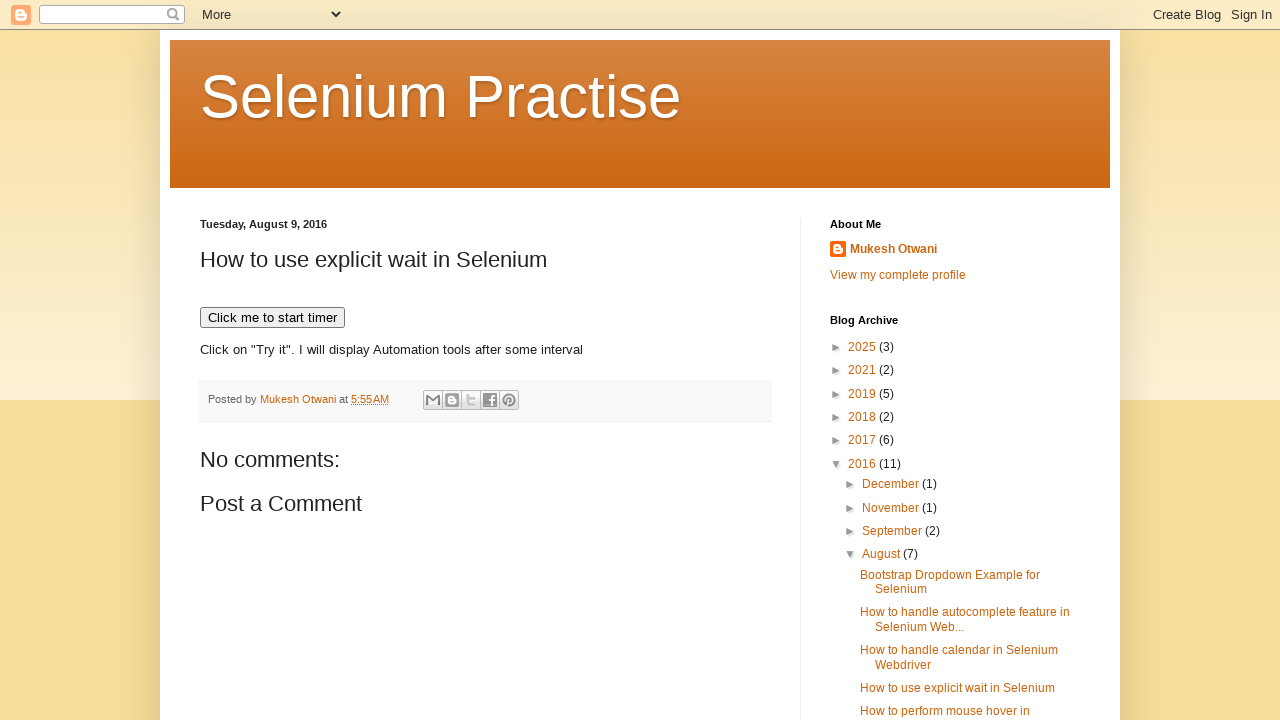

Clicked button to start timer at (272, 318) on xpath=//button[text()='Click me to start timer']
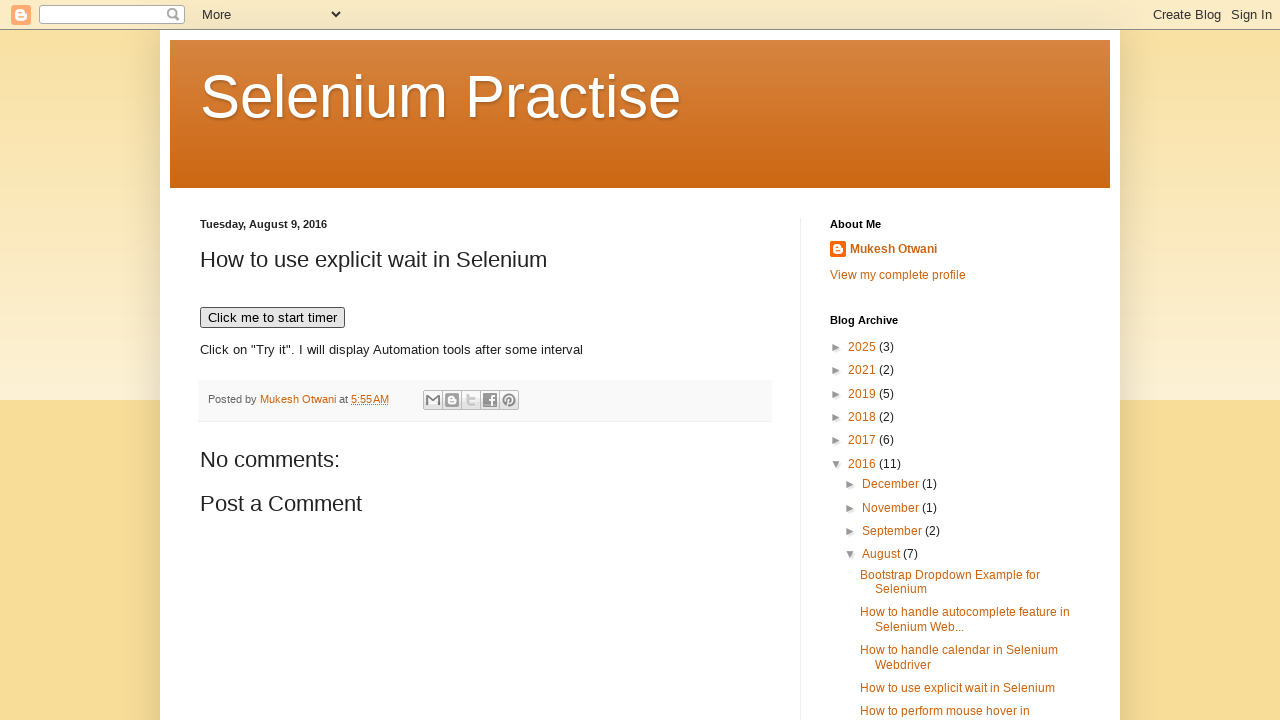

WebDriver message appeared after waiting
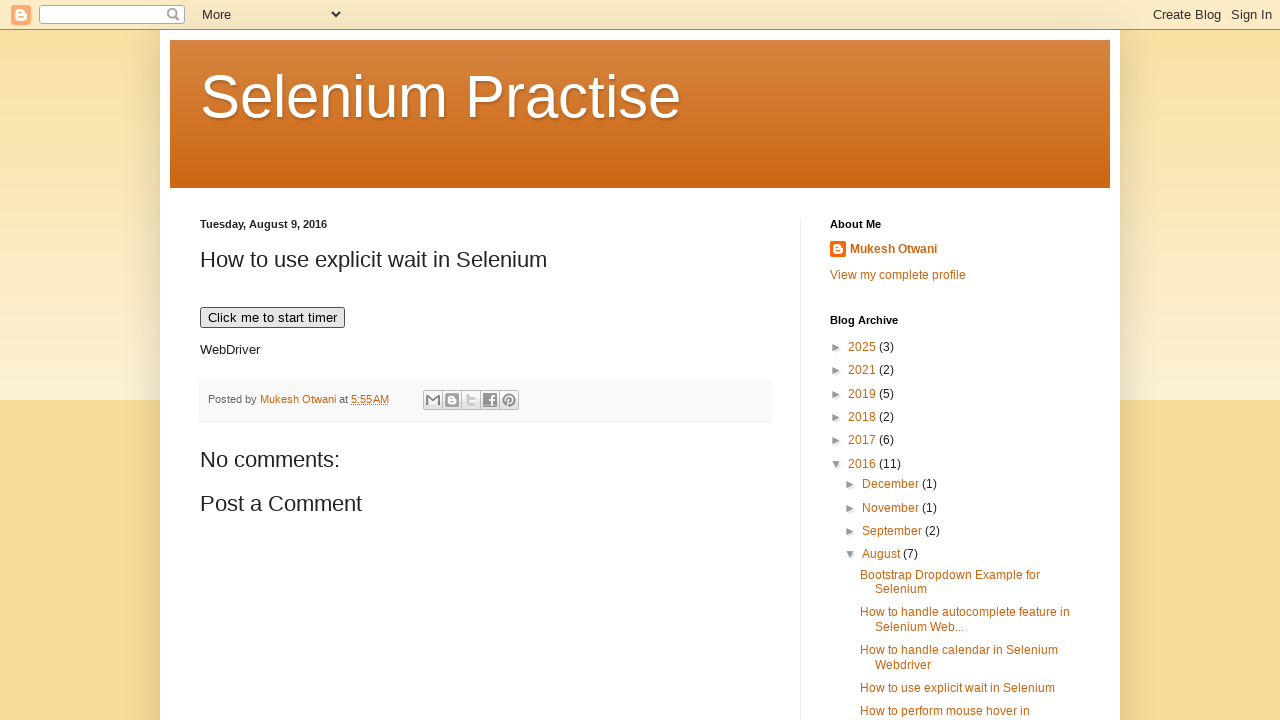

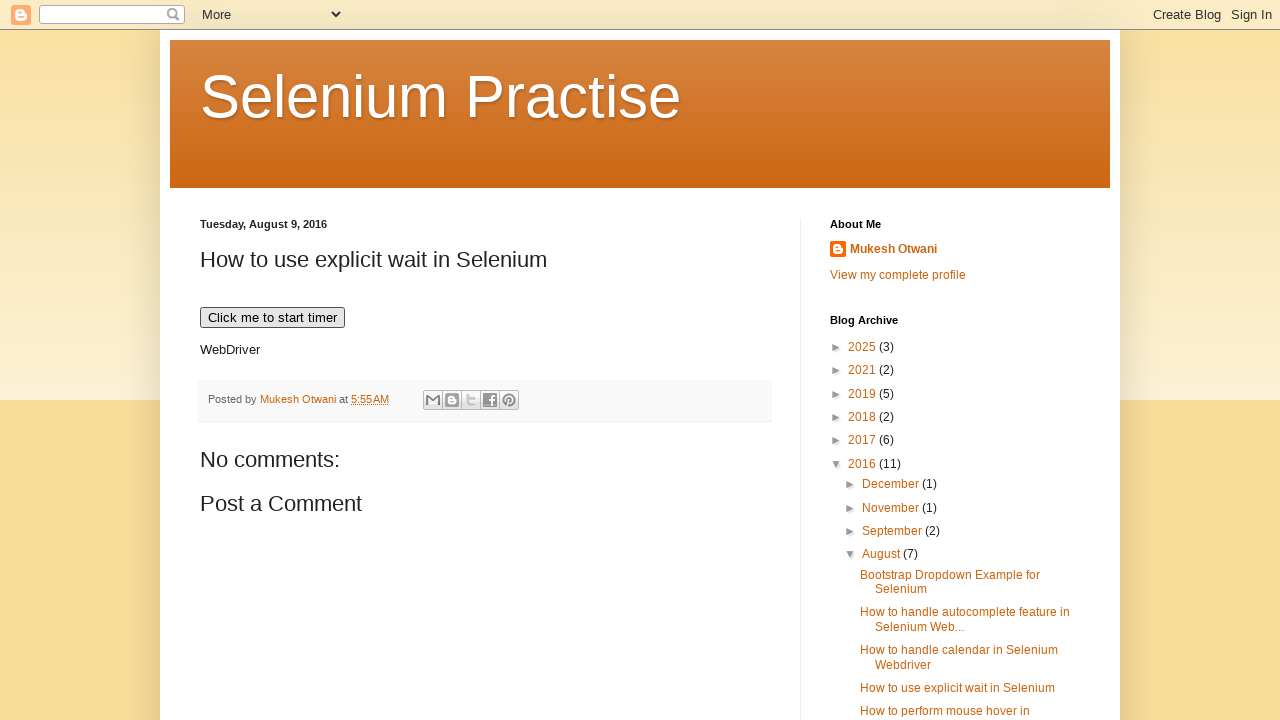